Navigates to the dropdown page from homepage, selects Option 1 from the dropdown, and verifies the selection

Starting URL: https://the-internet.herokuapp.com/

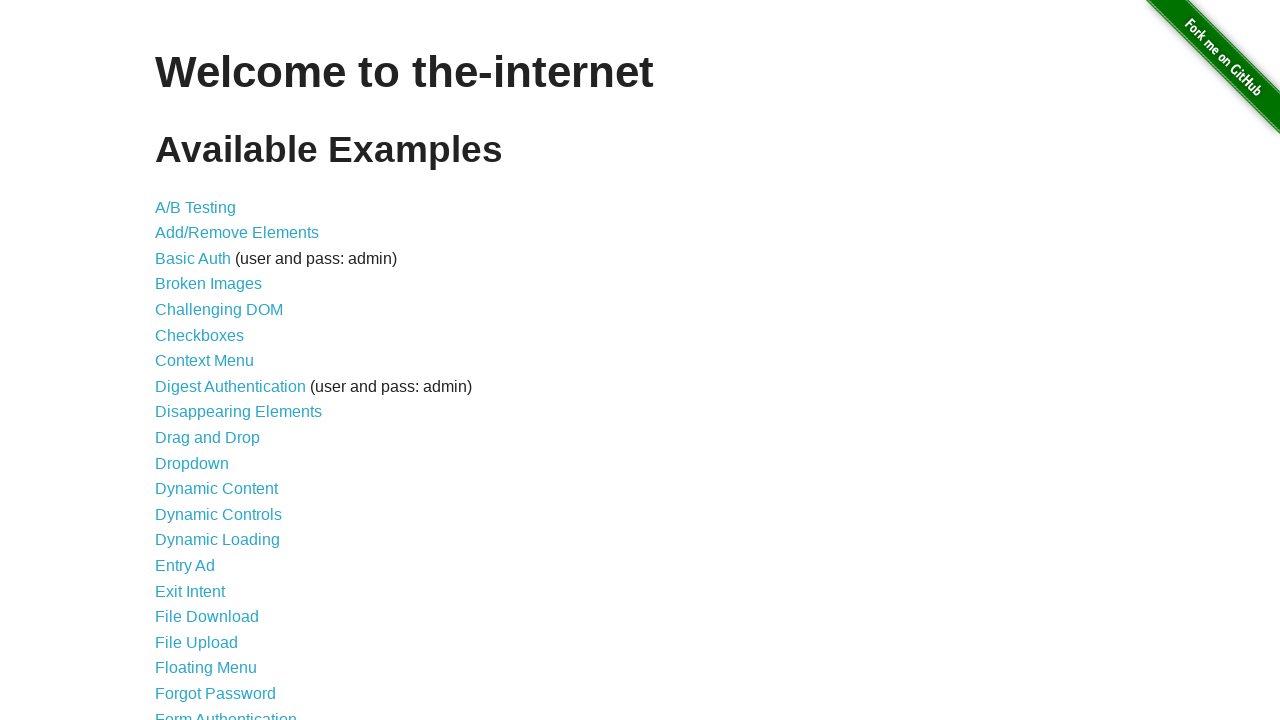

Clicked on Dropdown link from homepage at (192, 463) on a[href='/dropdown']
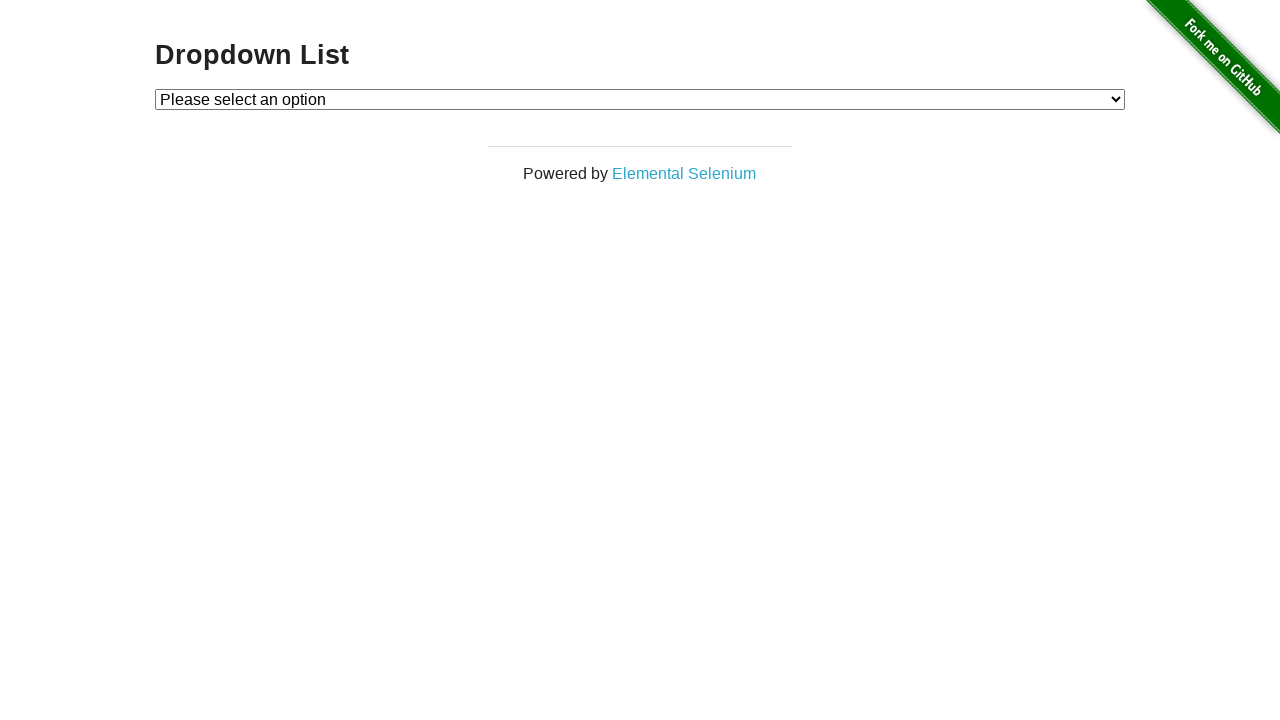

Dropdown page loaded
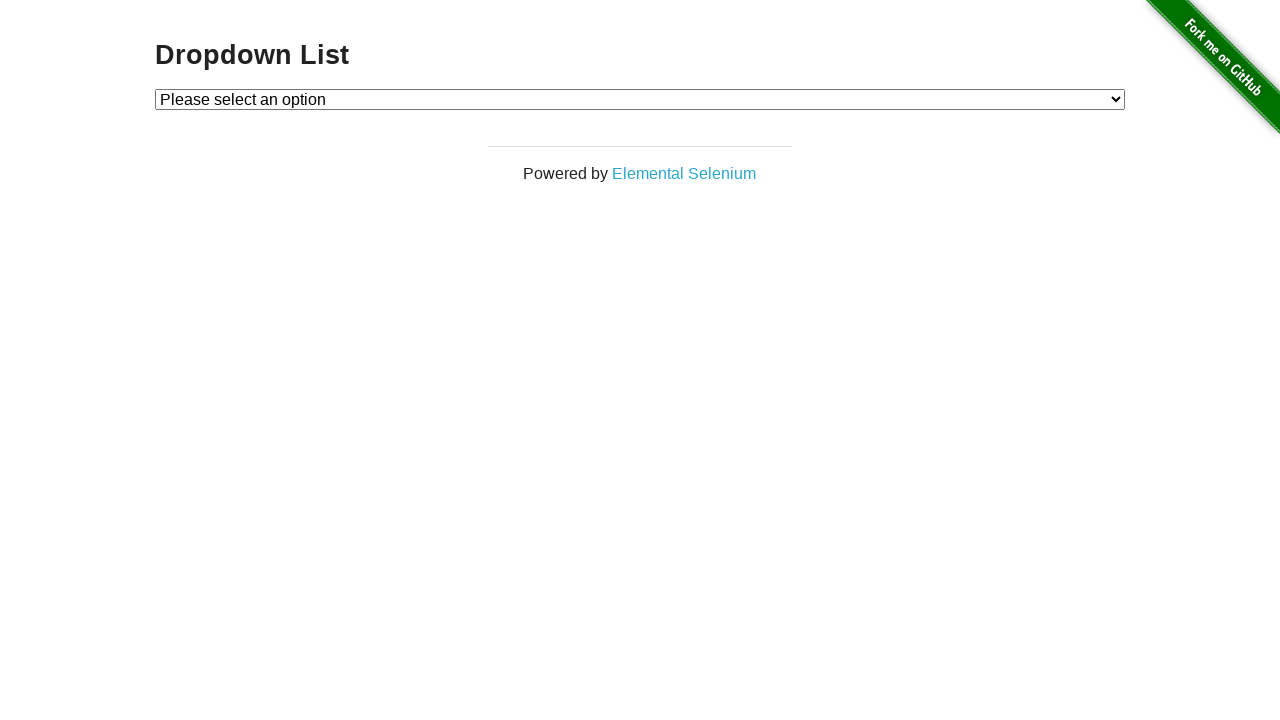

Selected Option 1 from dropdown on #dropdown
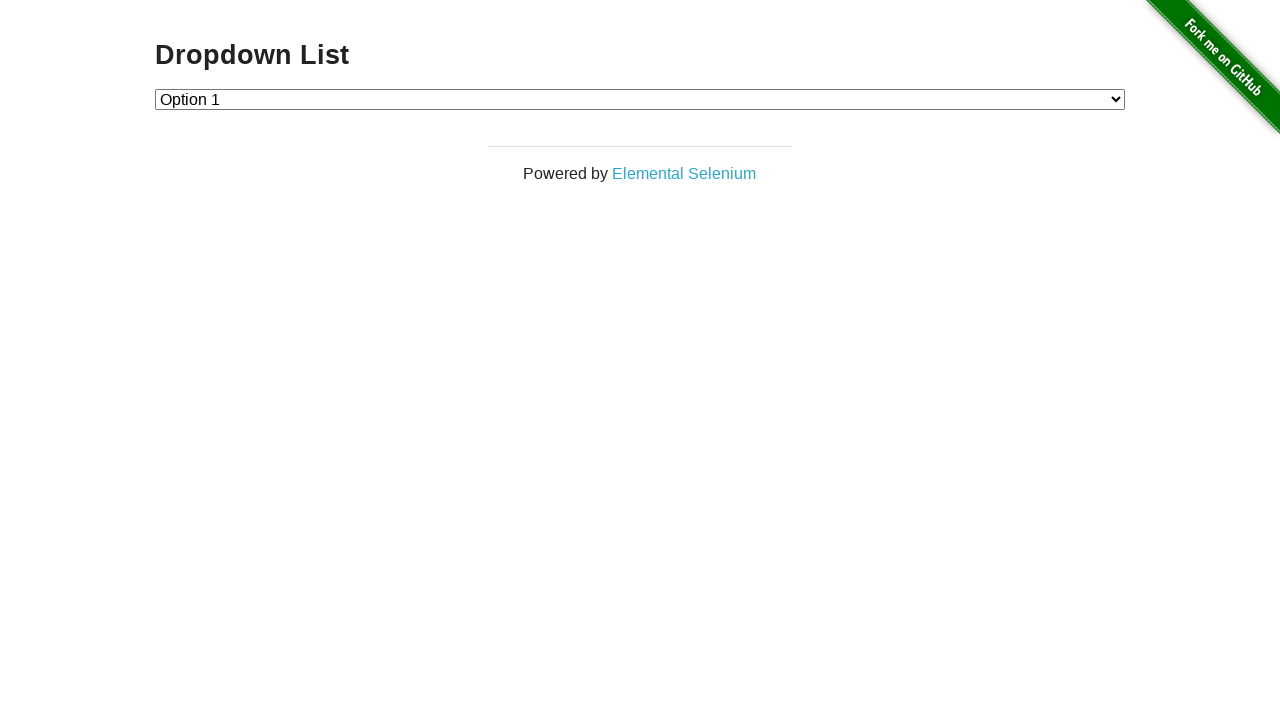

Verified Option 1 is selected with value '1'
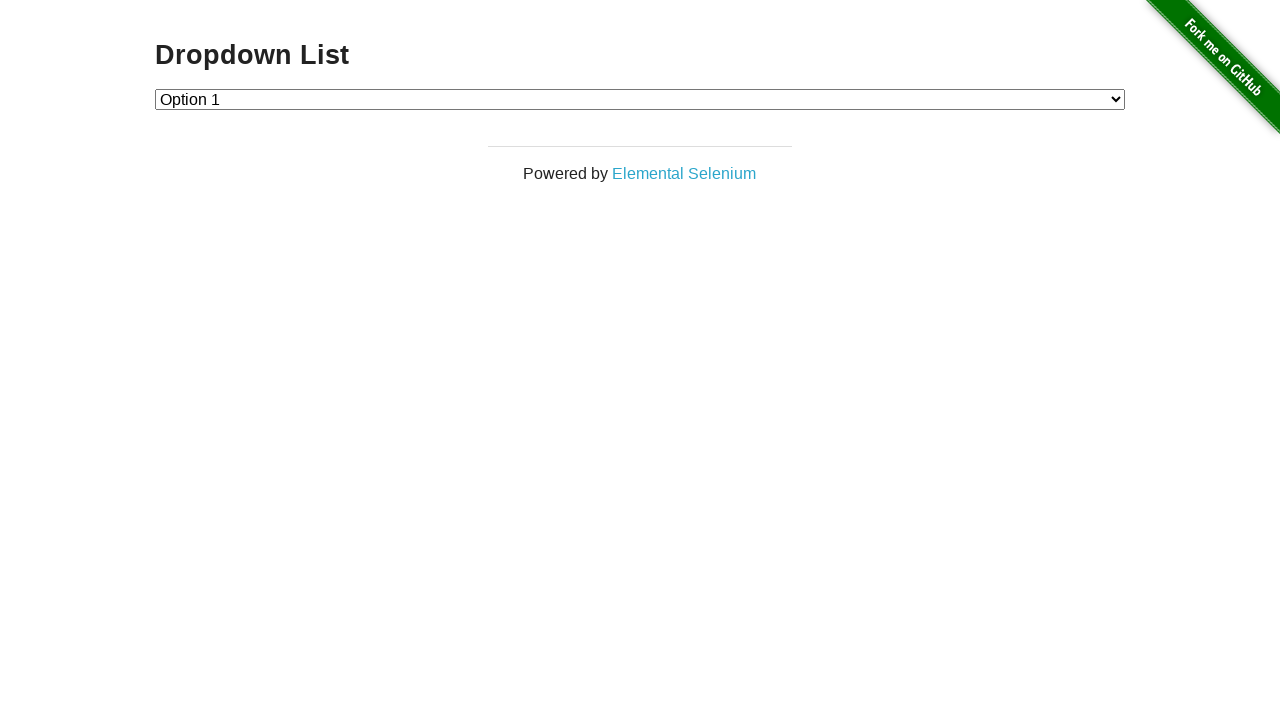

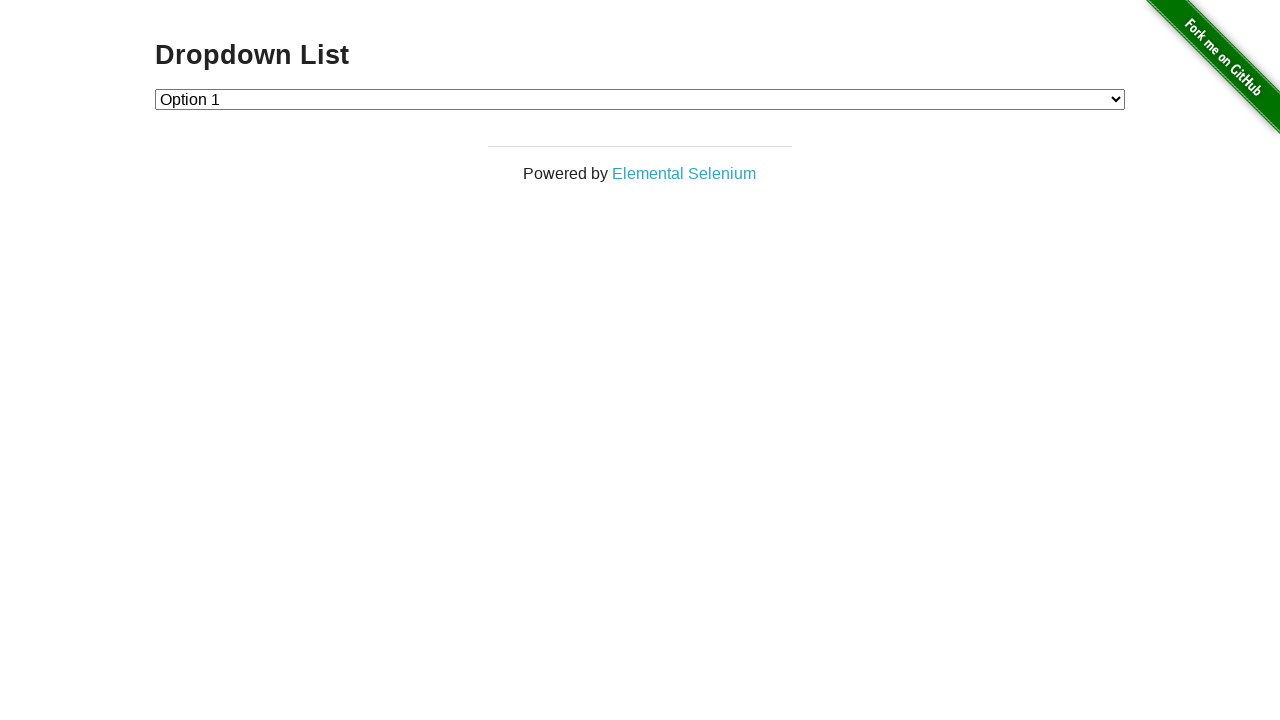